Navigates to SSL Proxies website and extracts proxy information from the table

Starting URL: https://sslproxies.org

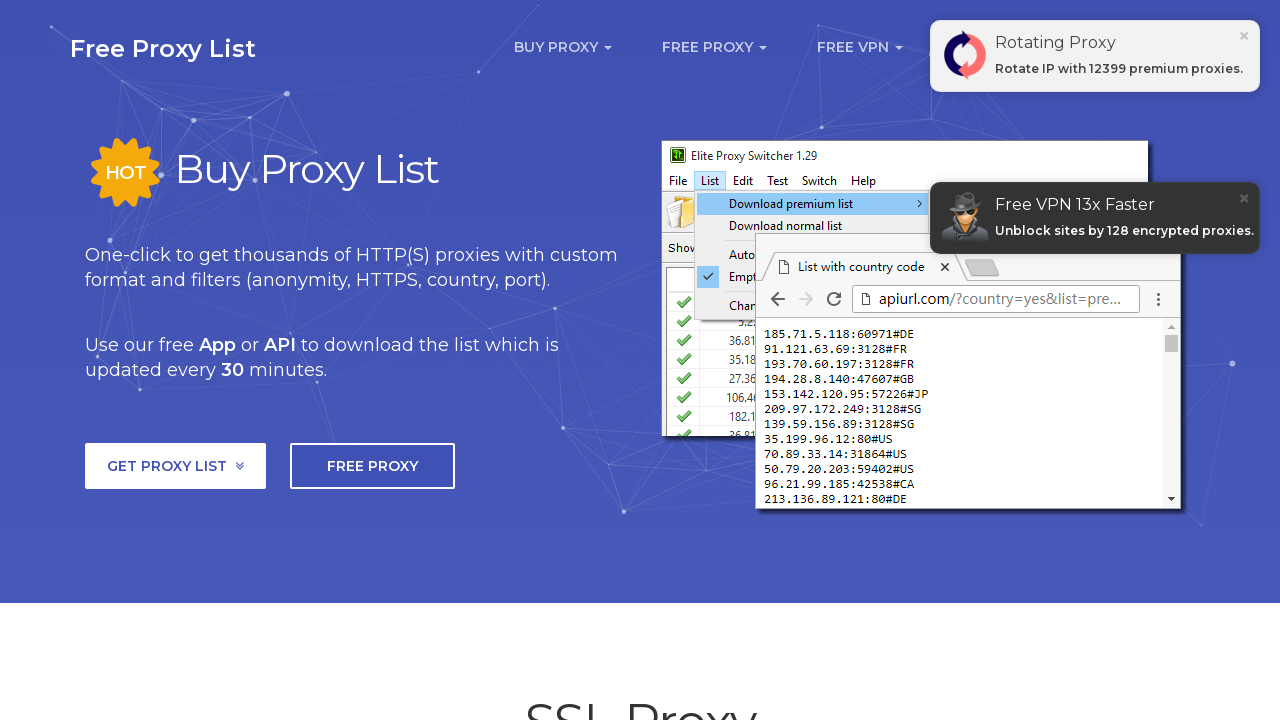

Waited for proxy table to load
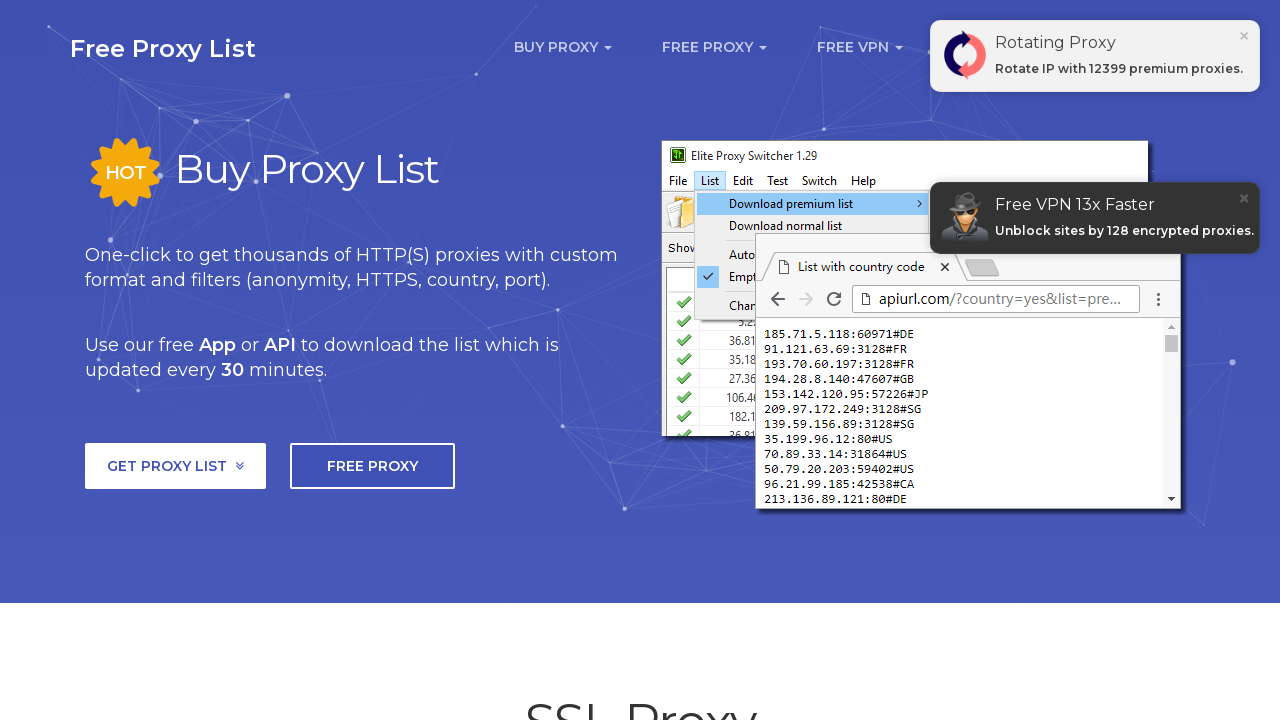

Retrieved all proxy table rows from the page
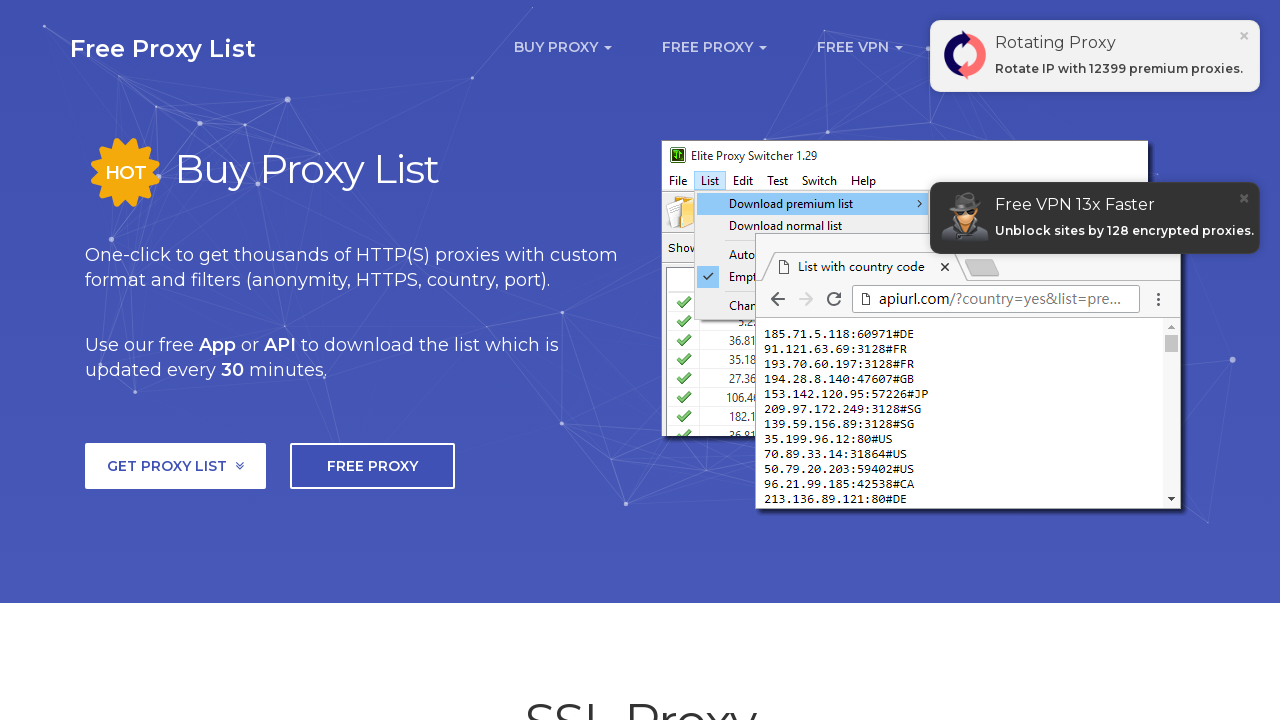

Extracted columns from first proxy row (8 columns found)
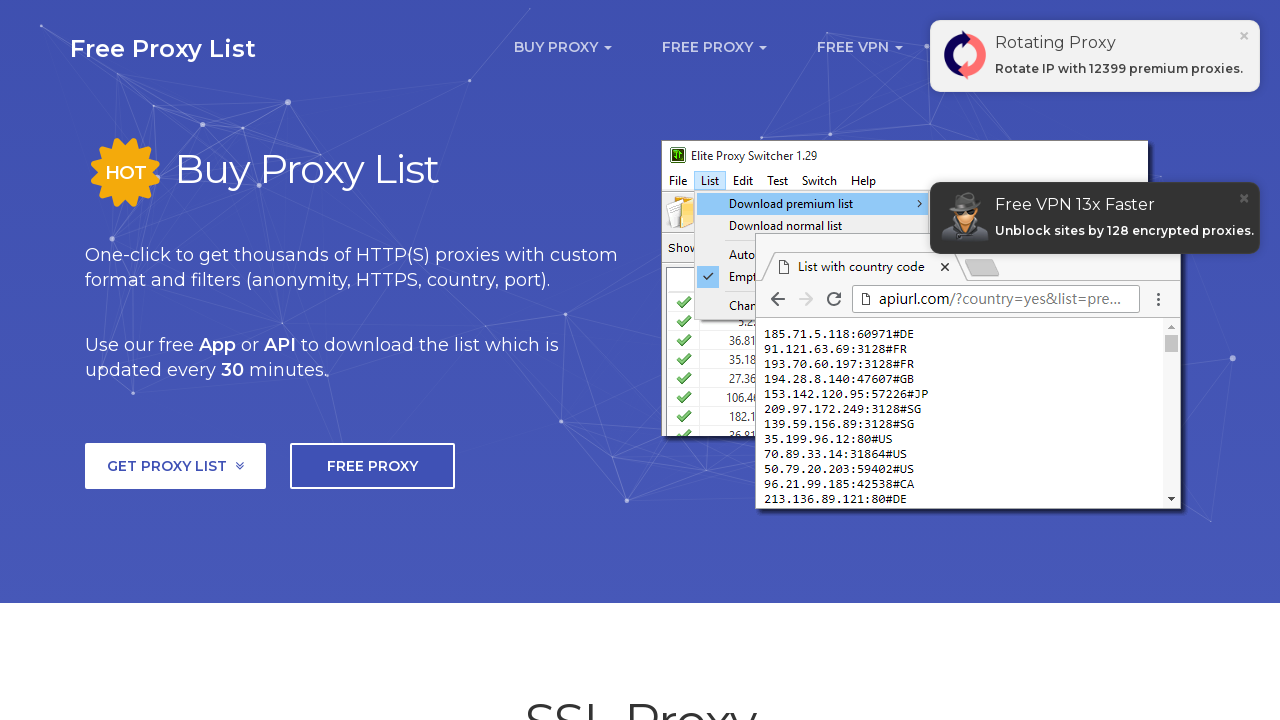

Verified proxy table row has at least 2 columns (IP and port)
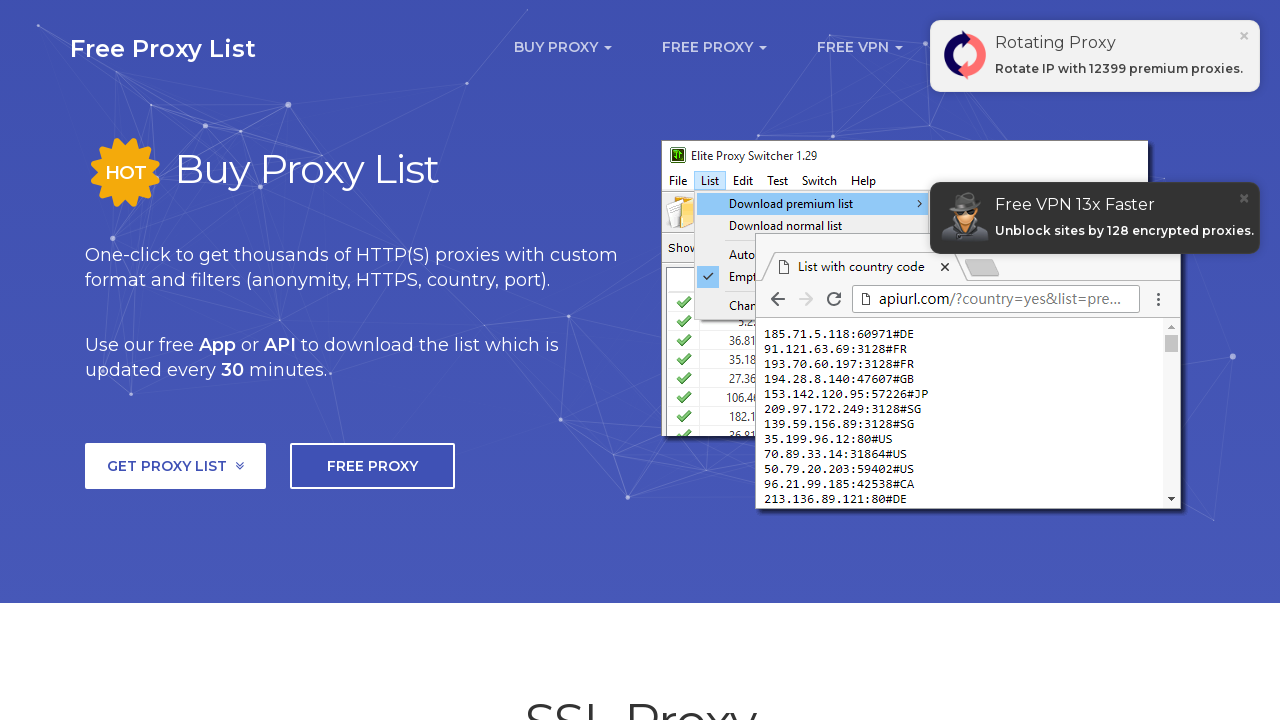

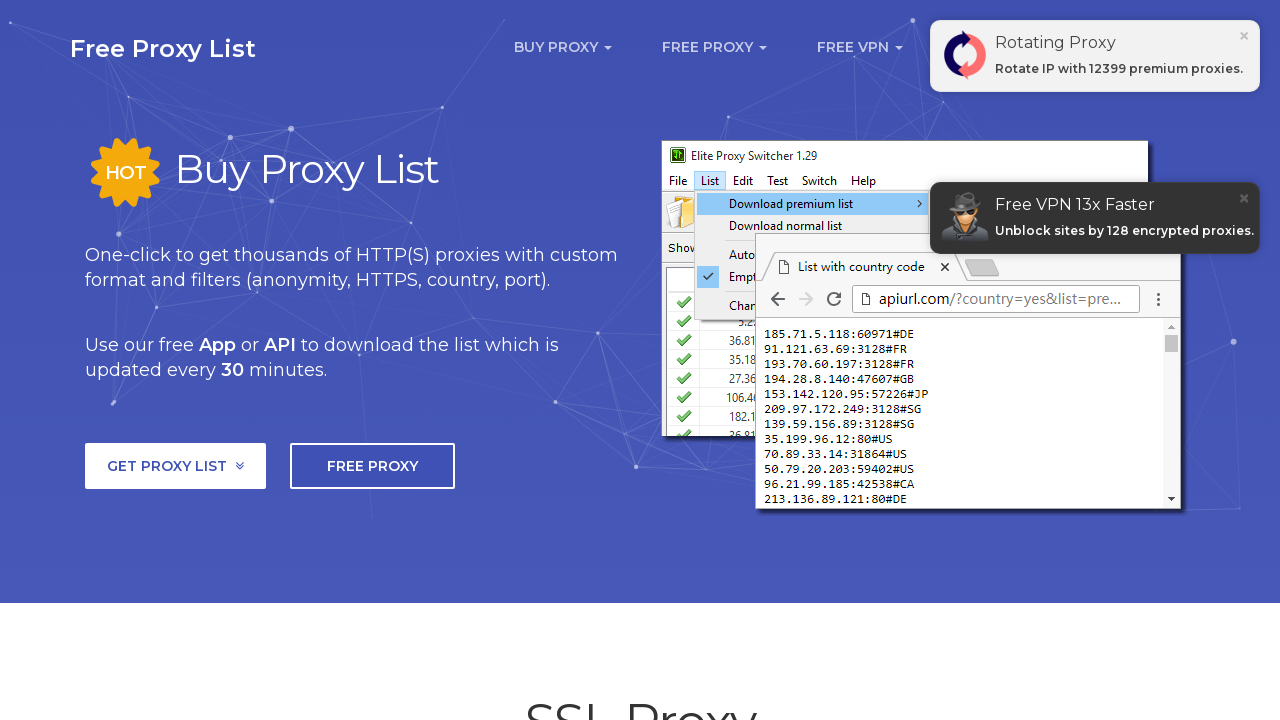